Opens job search pages on Collabera for multiple keywords (Python, Machine Learning, Data Science) in separate browser tabs to view job listings.

Starting URL: https://collabera.com/job-search/?sort_by=dateposted&industry=&keyword=Python&location=19124&Posteddays=0

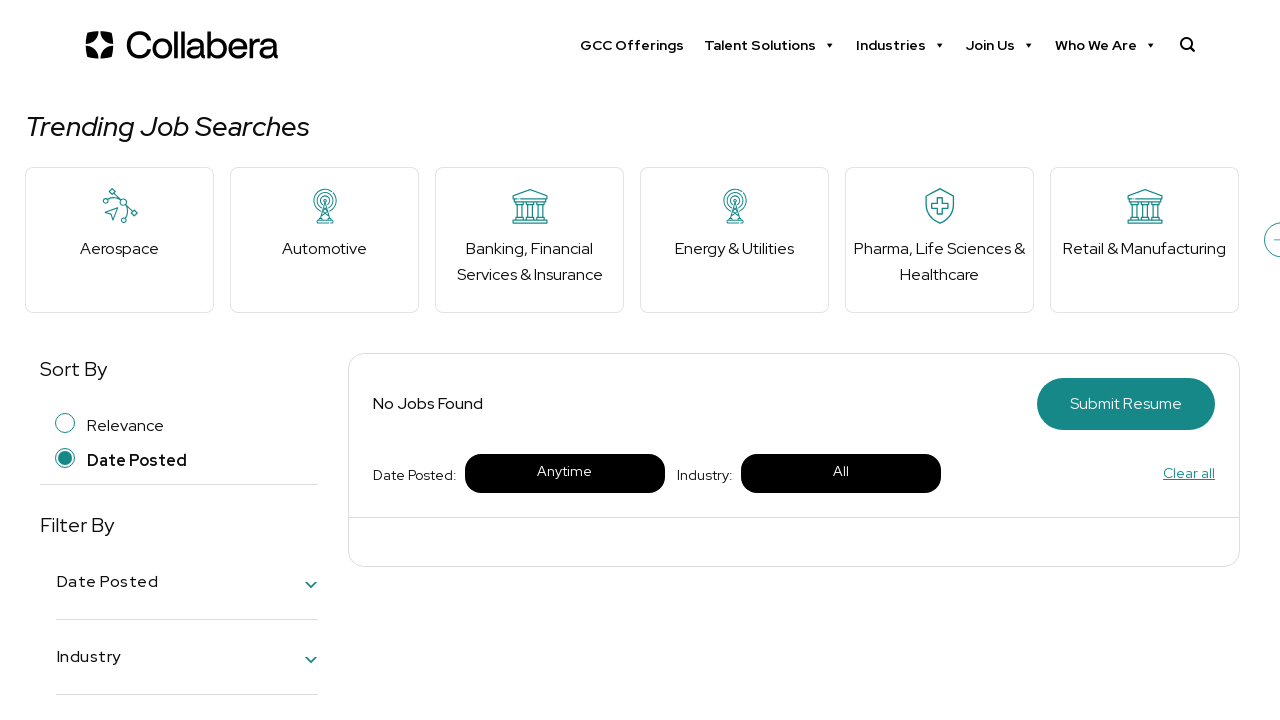

Python job search page loaded (domcontentloaded)
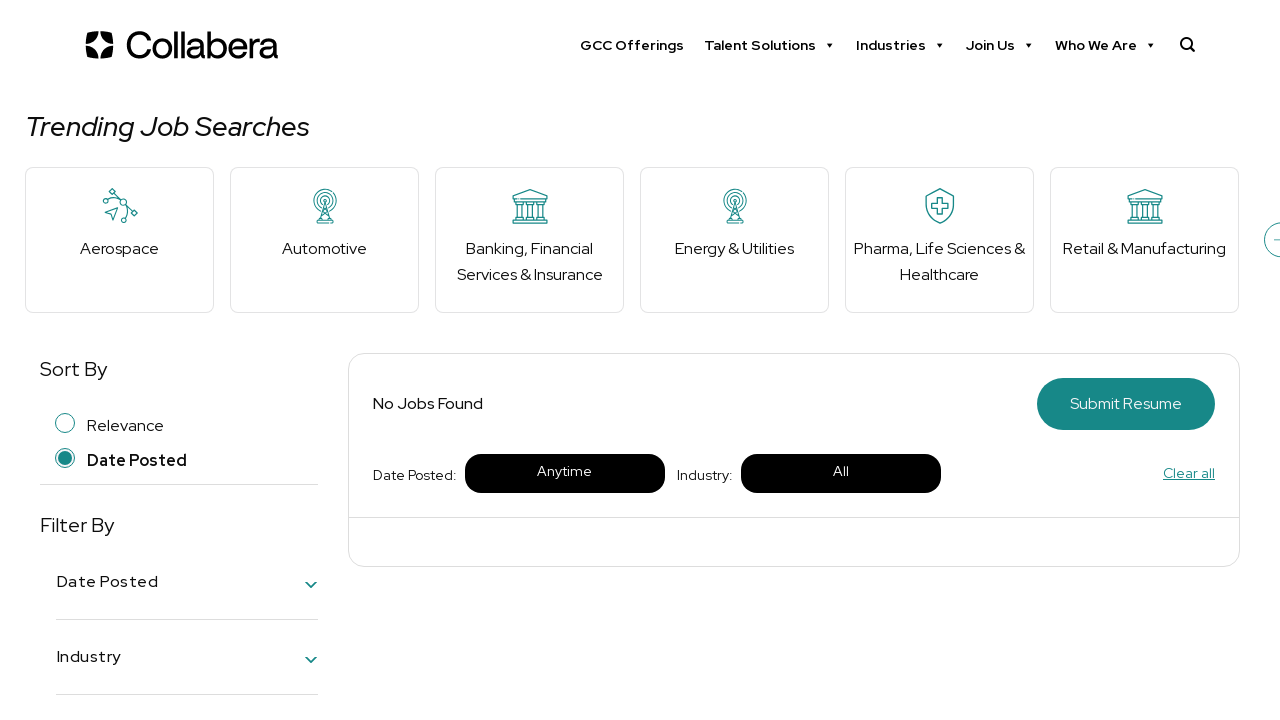

Created new browser tab for Machine Learning search
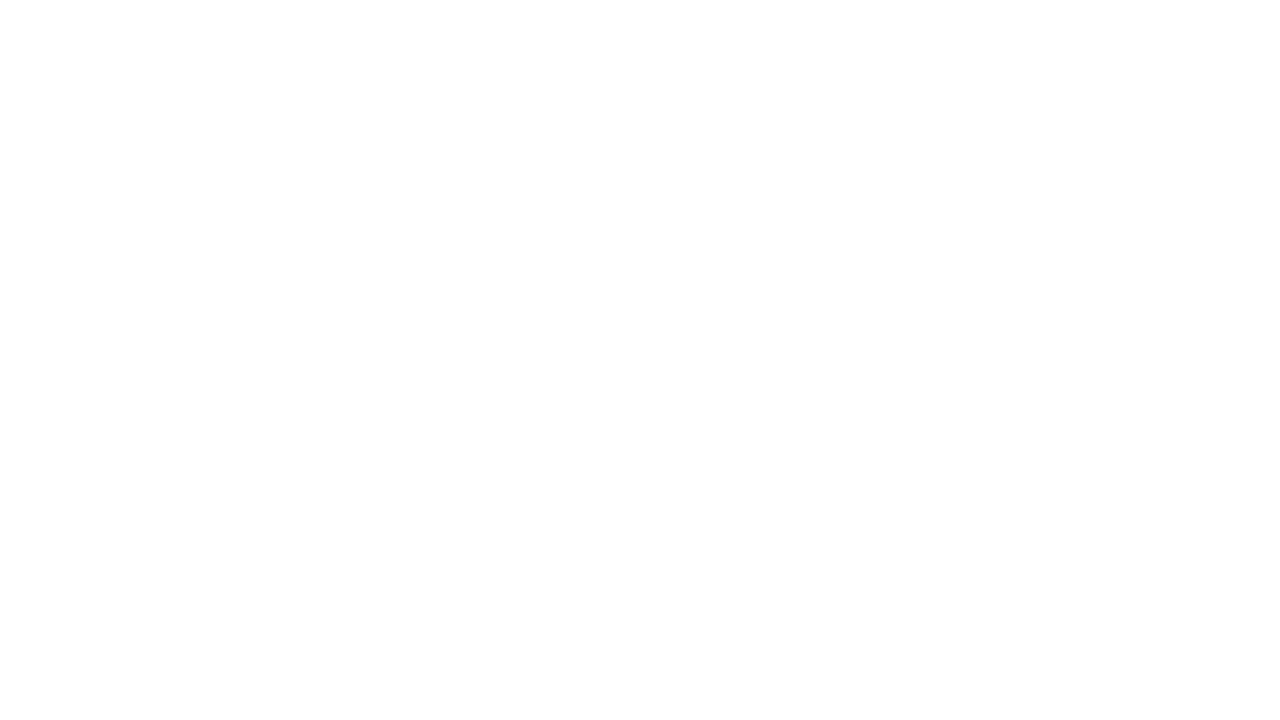

Navigated to Machine Learning job search page
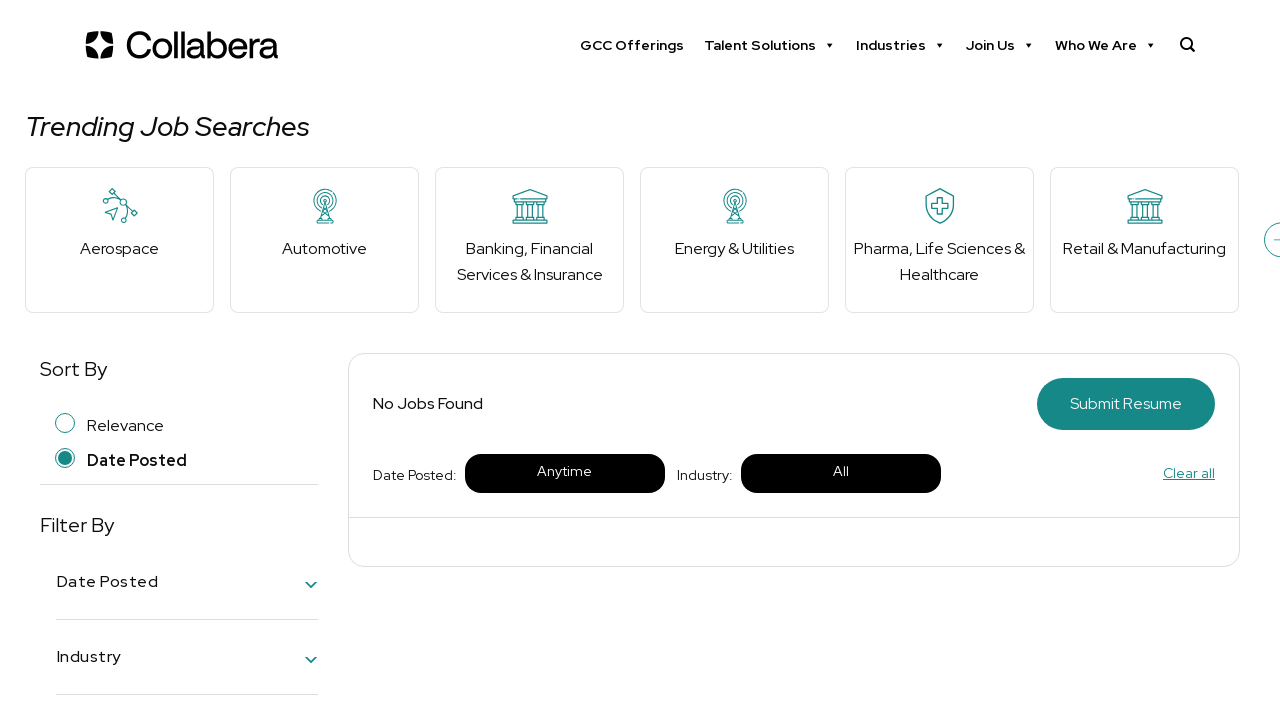

Machine Learning job search page loaded (domcontentloaded)
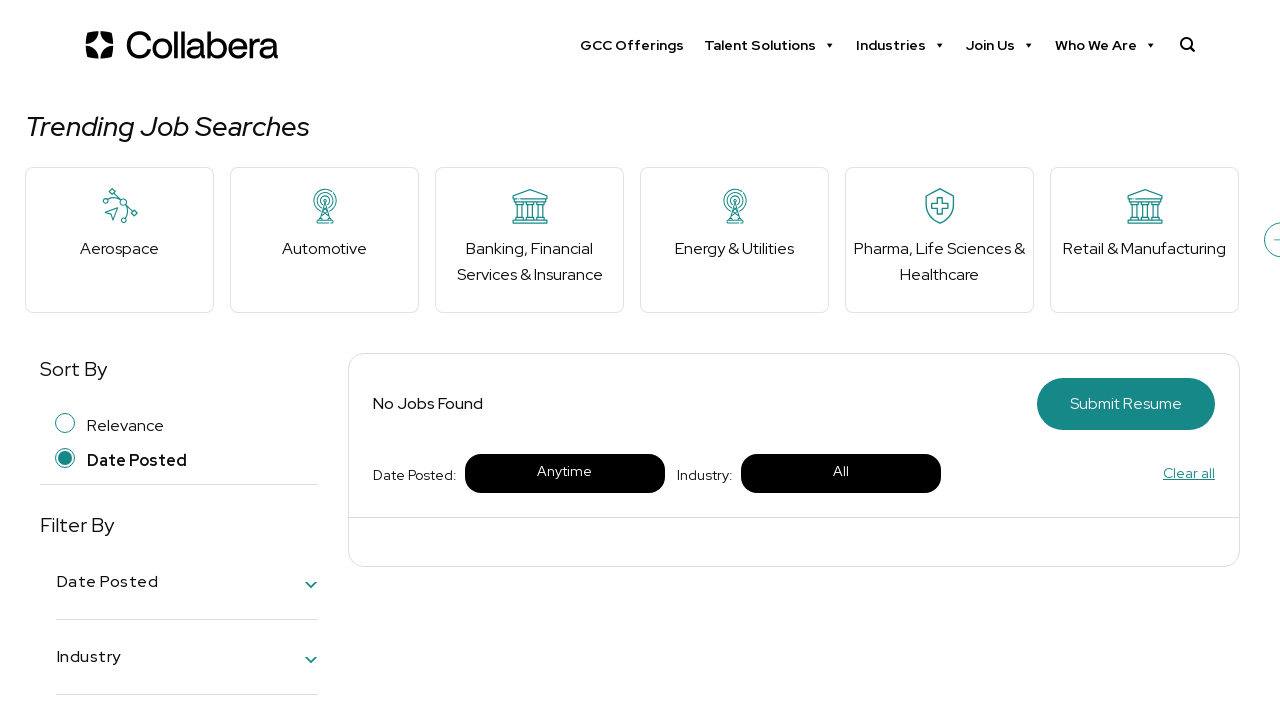

Created new browser tab for Data Science search
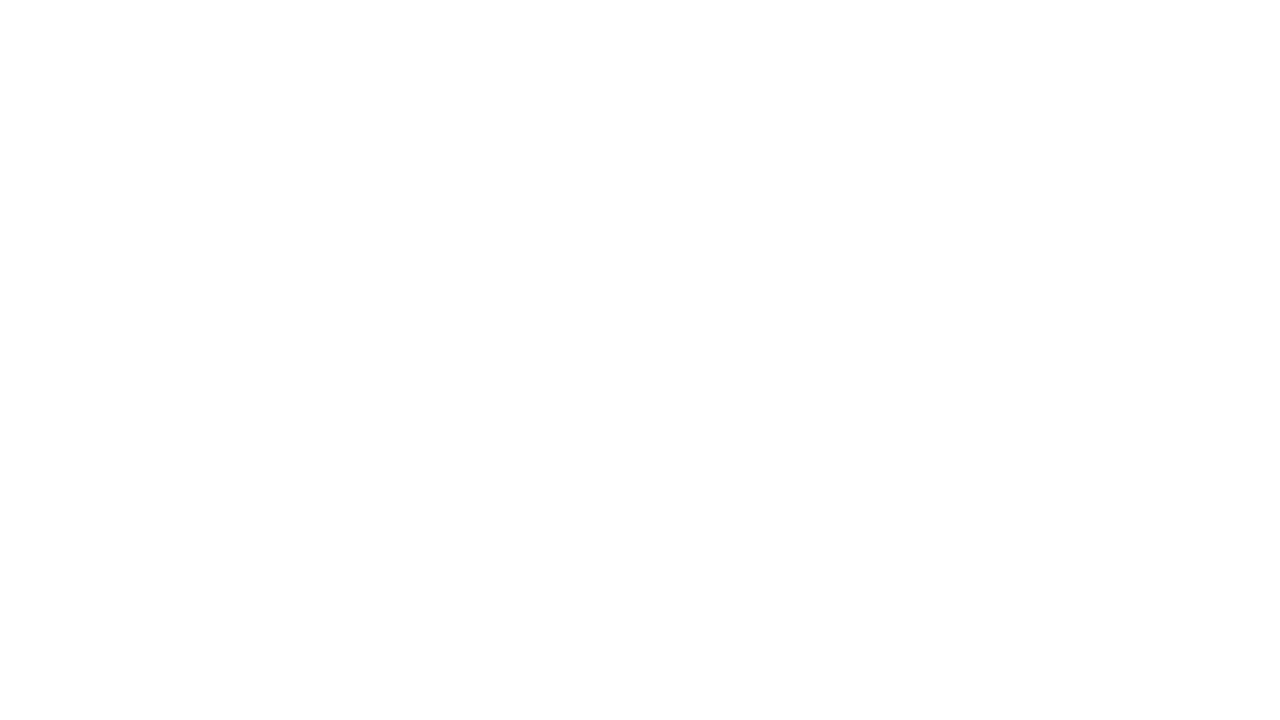

Navigated to Data Science job search page
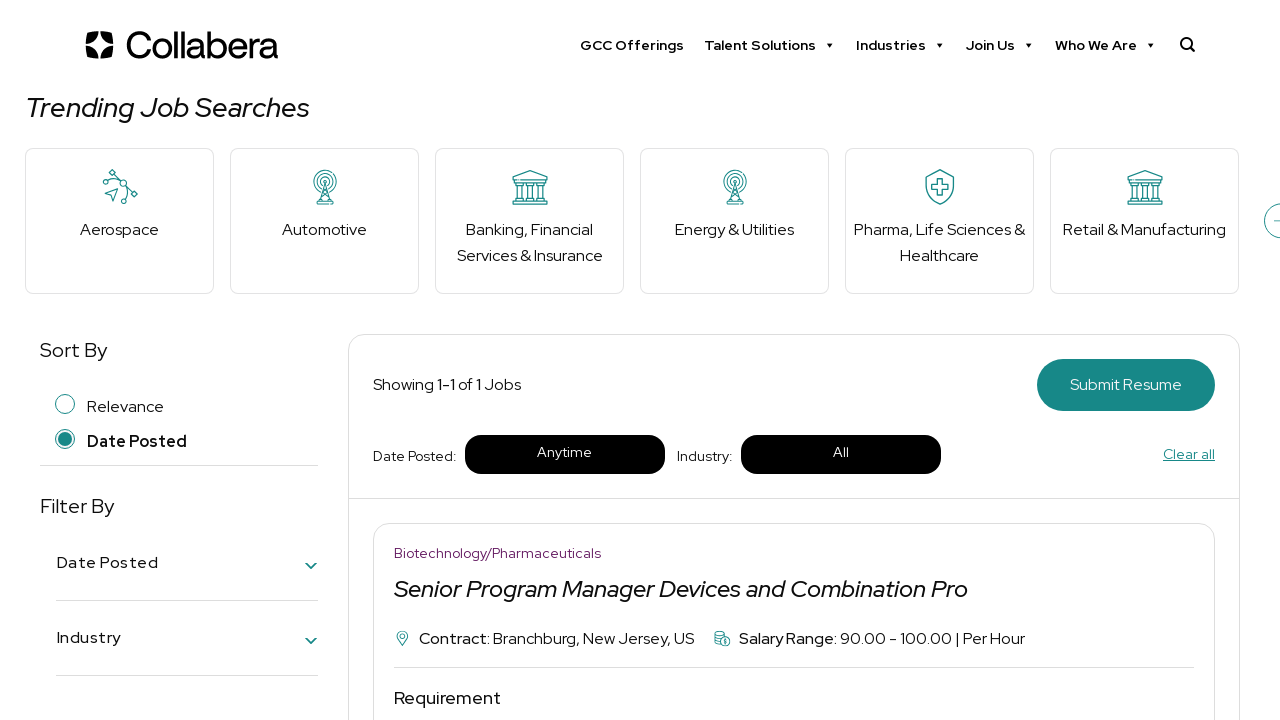

Data Science job search page loaded (domcontentloaded)
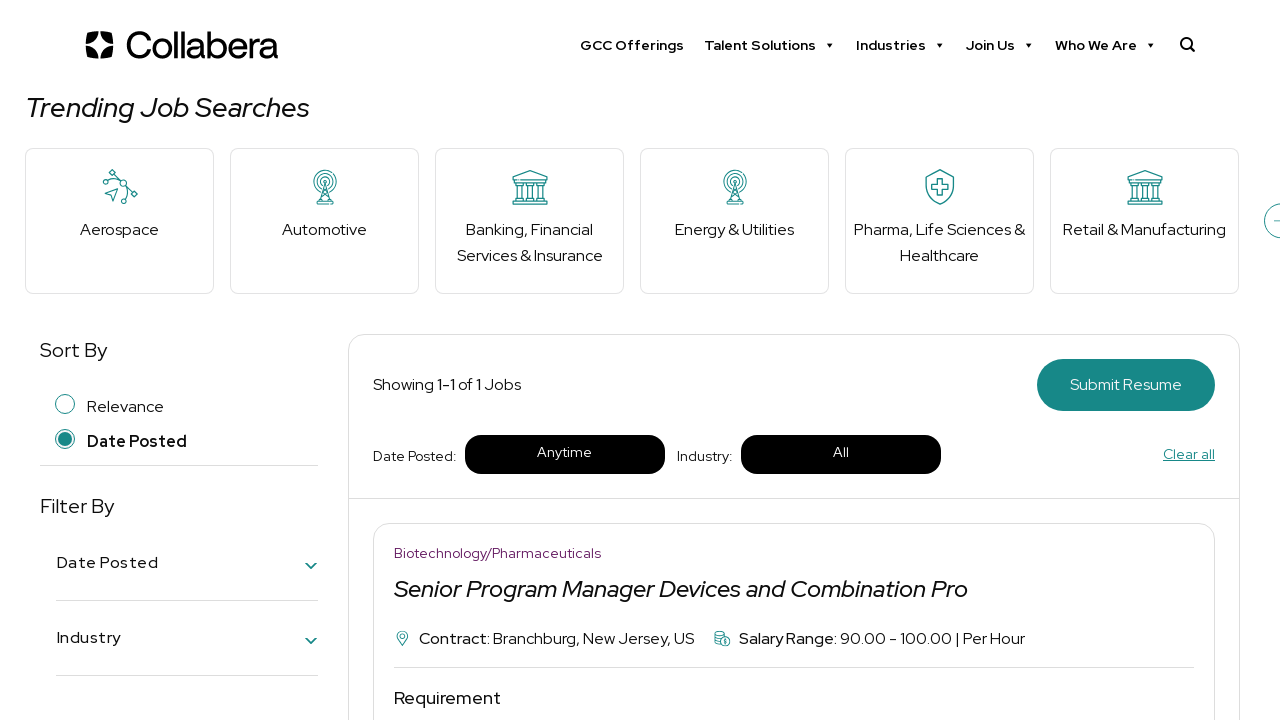

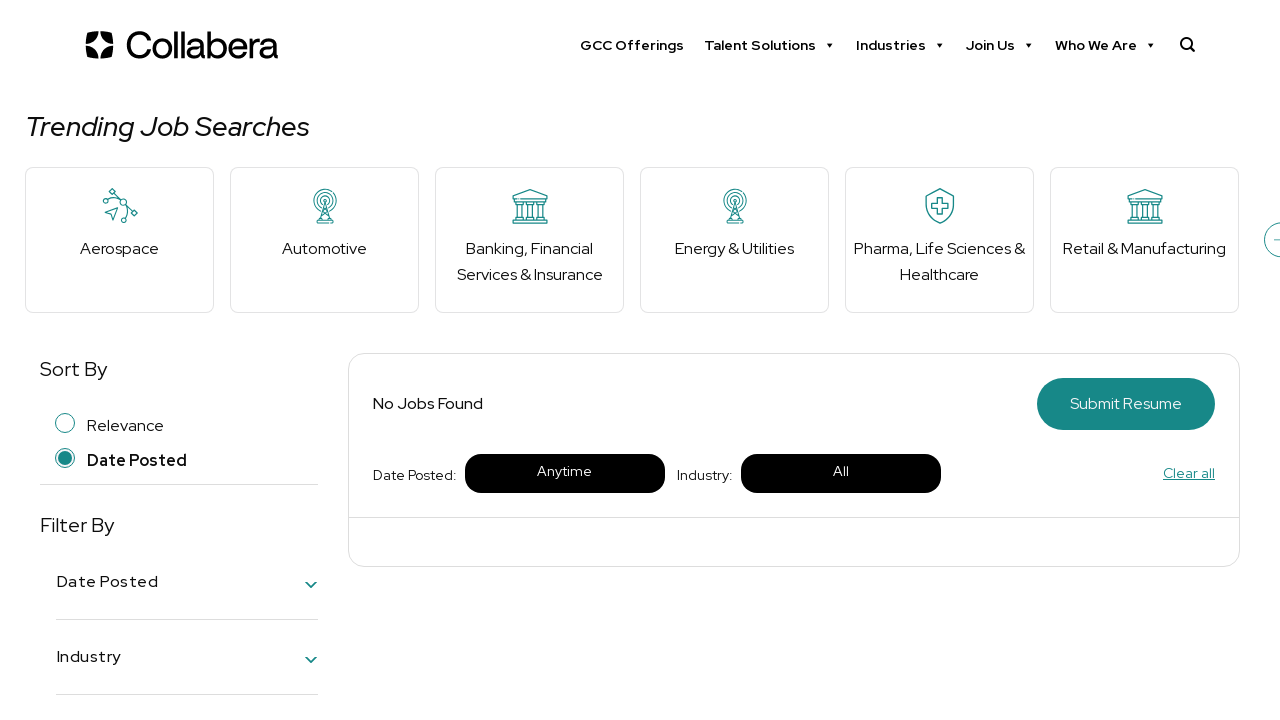